Tests double-click functionality by entering text in a field, double-clicking a copy button, and verifying the text is copied to another field

Starting URL: https://testautomationpractice.blogspot.com

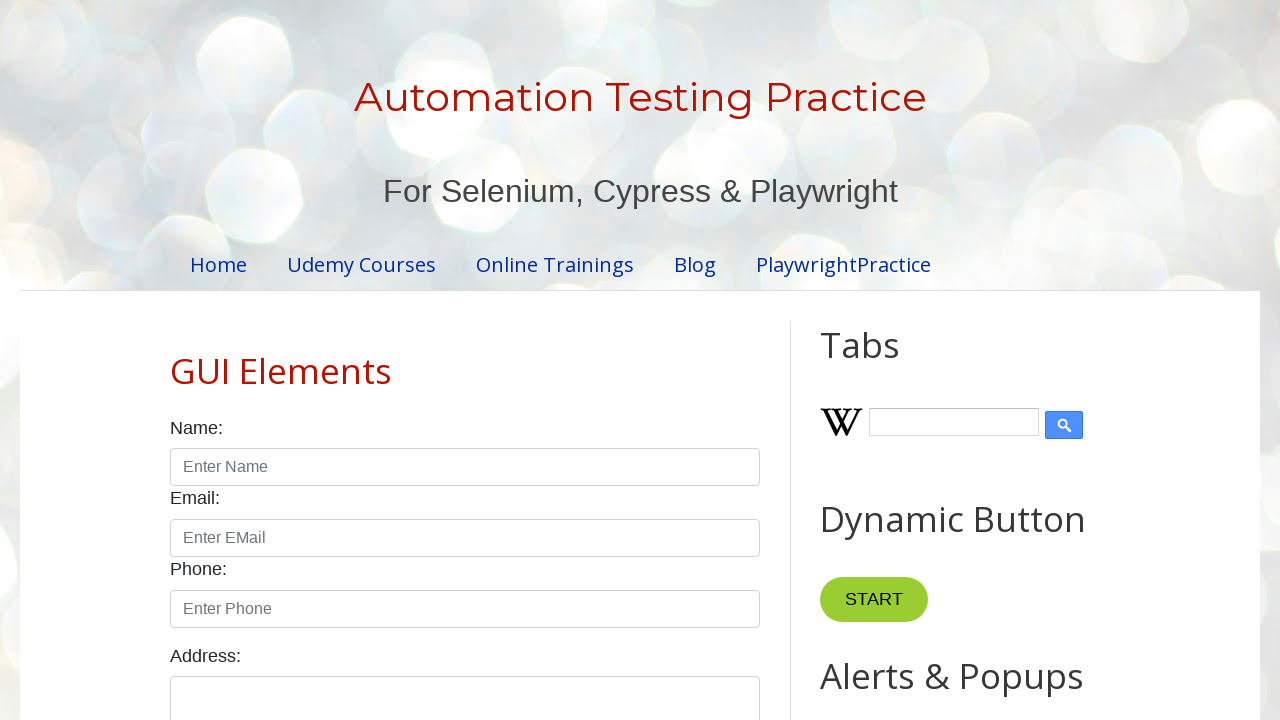

Cleared the first text field on #field1
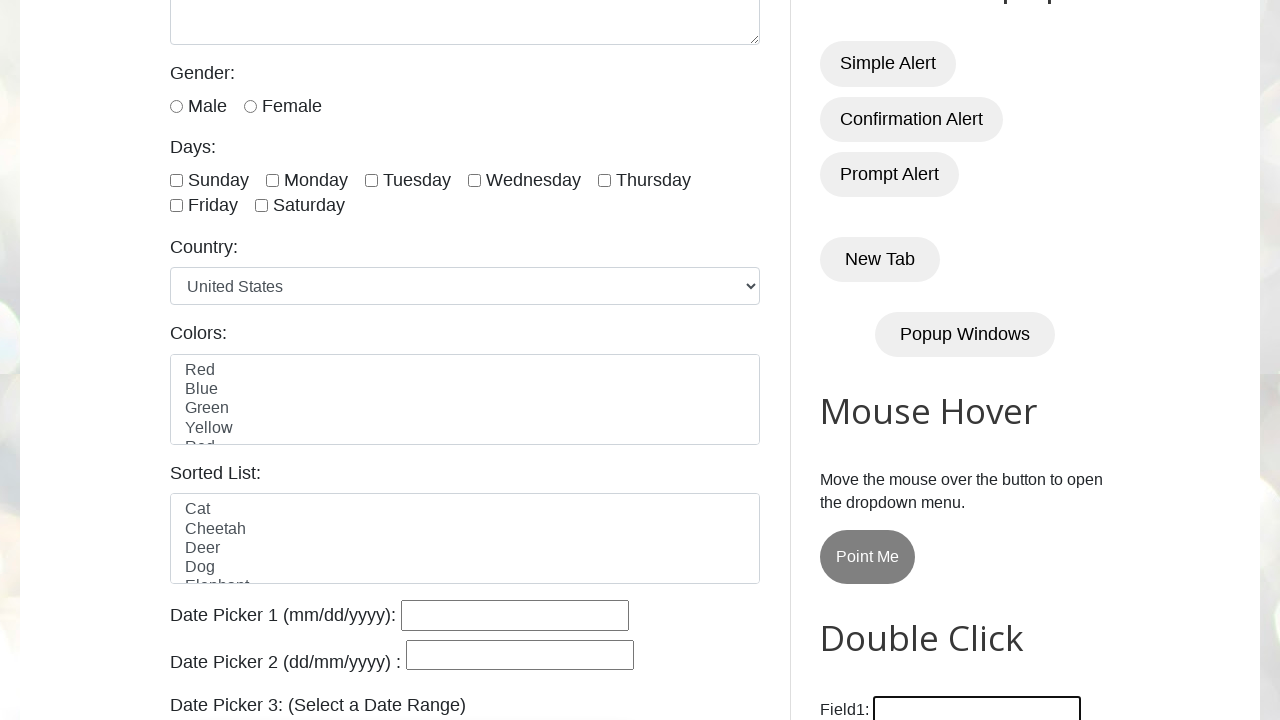

Filled first text field with 'Welcome to Automation' on #field1
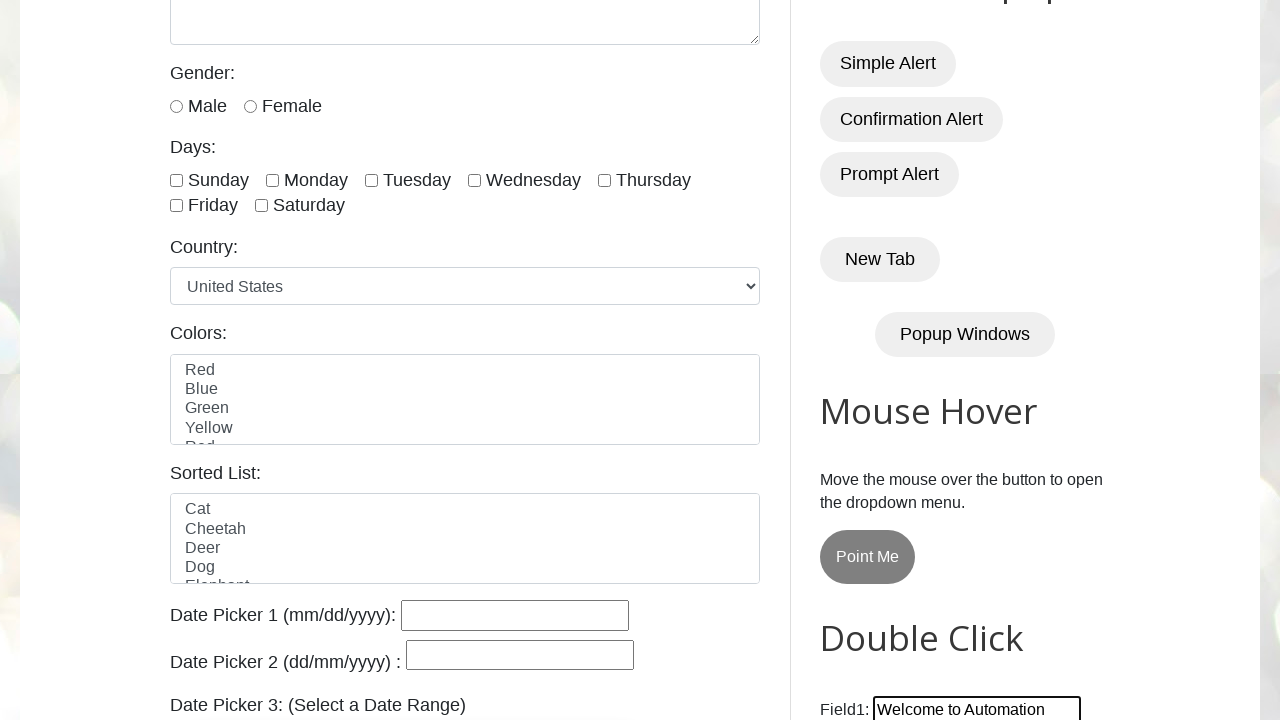

Double-clicked the Copy Text button at (885, 360) on button:has-text('Copy Text')
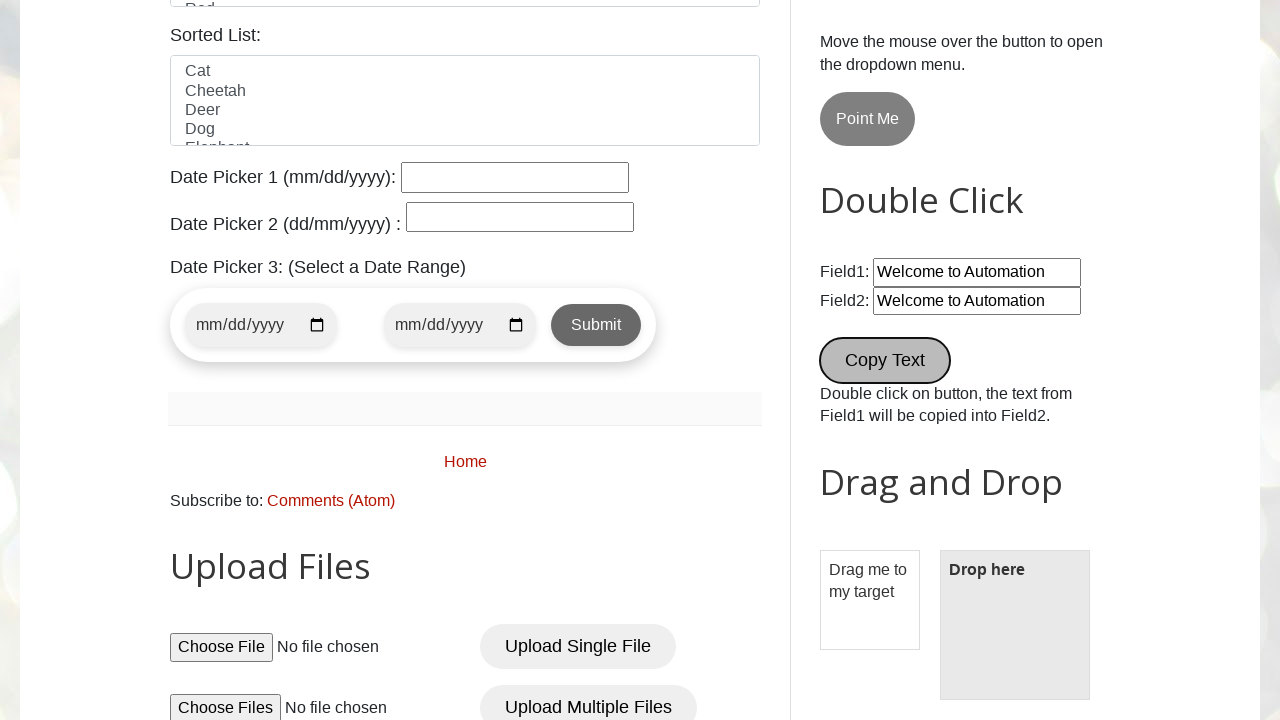

Waited 500ms for copy operation to complete
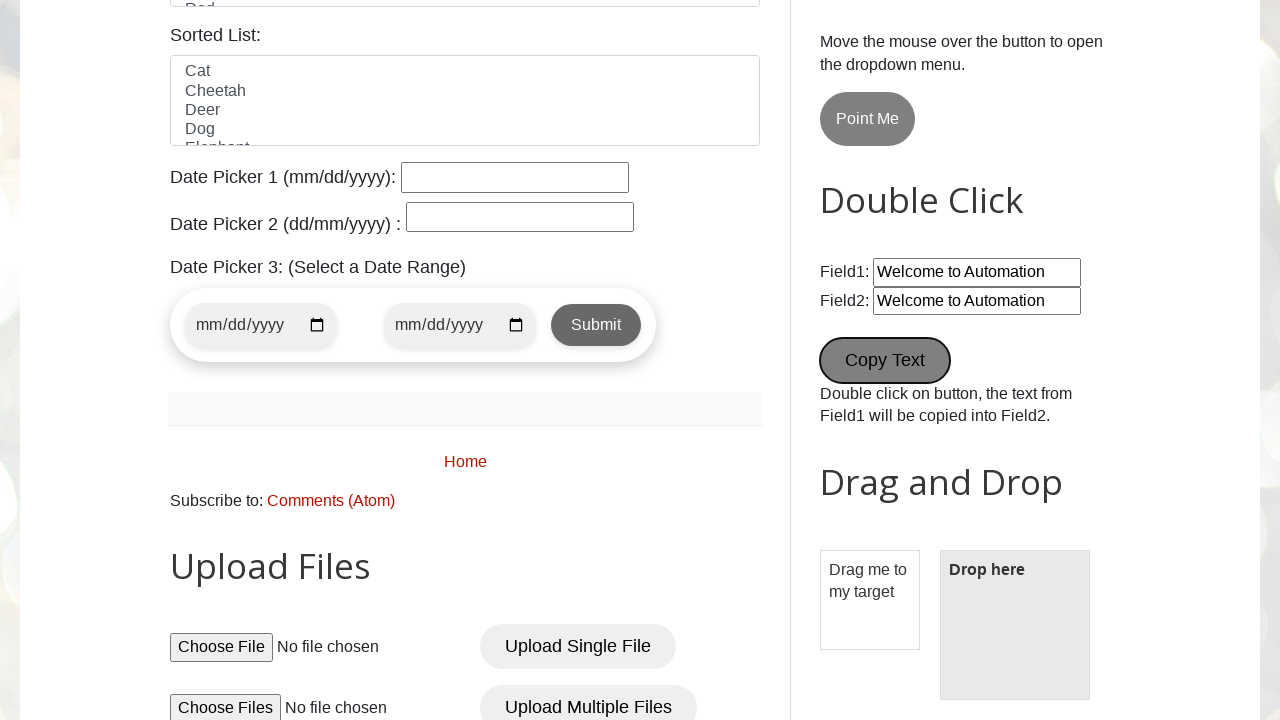

Retrieved value from first text field
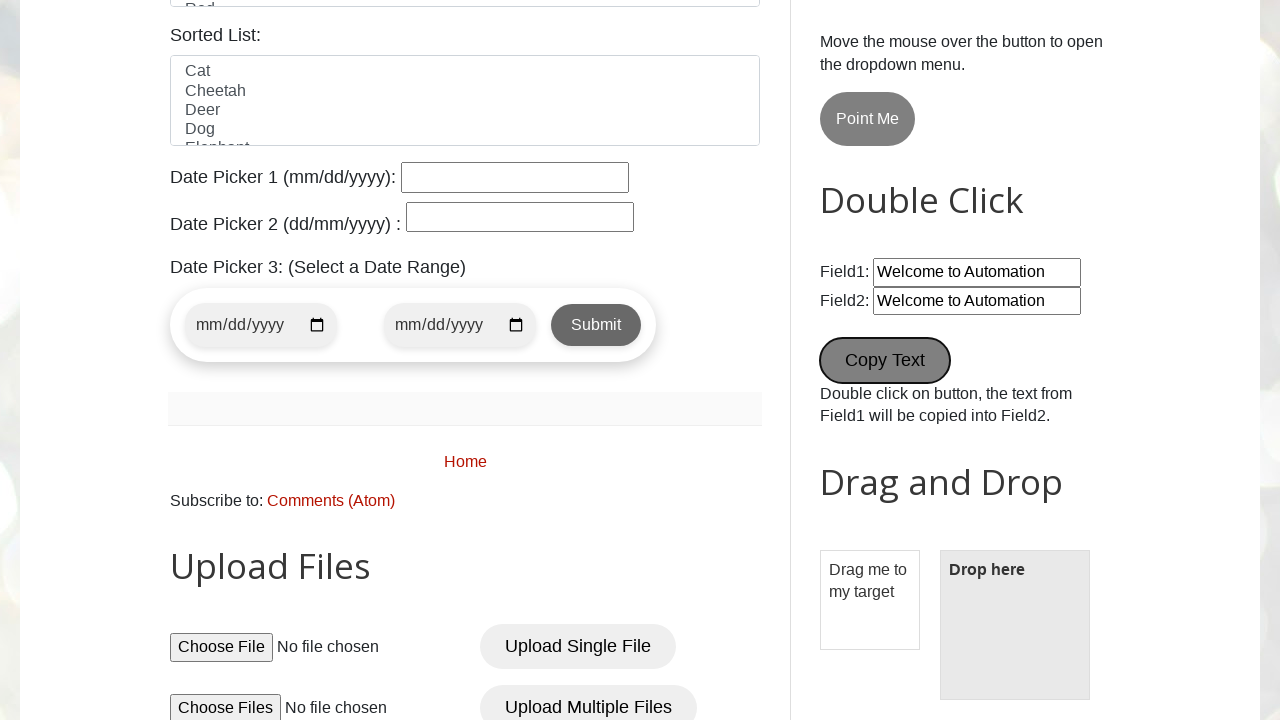

Retrieved value from second text field
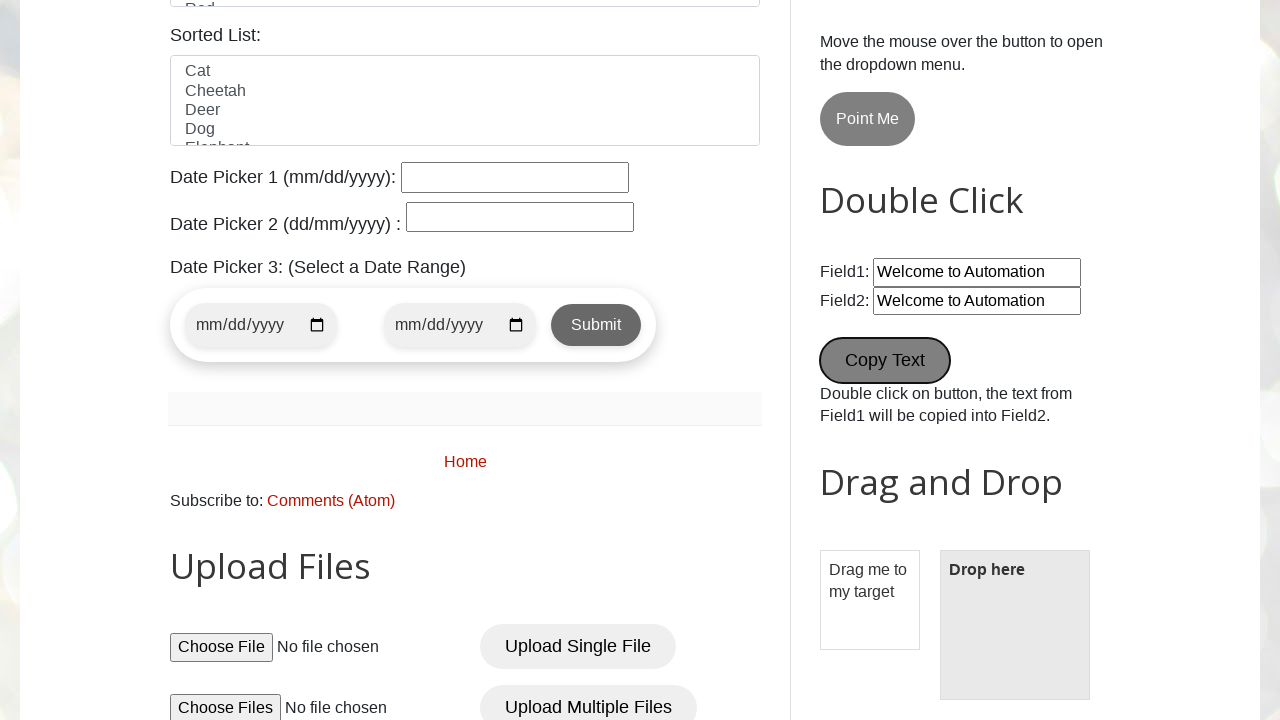

Verified that text was successfully copied to second field
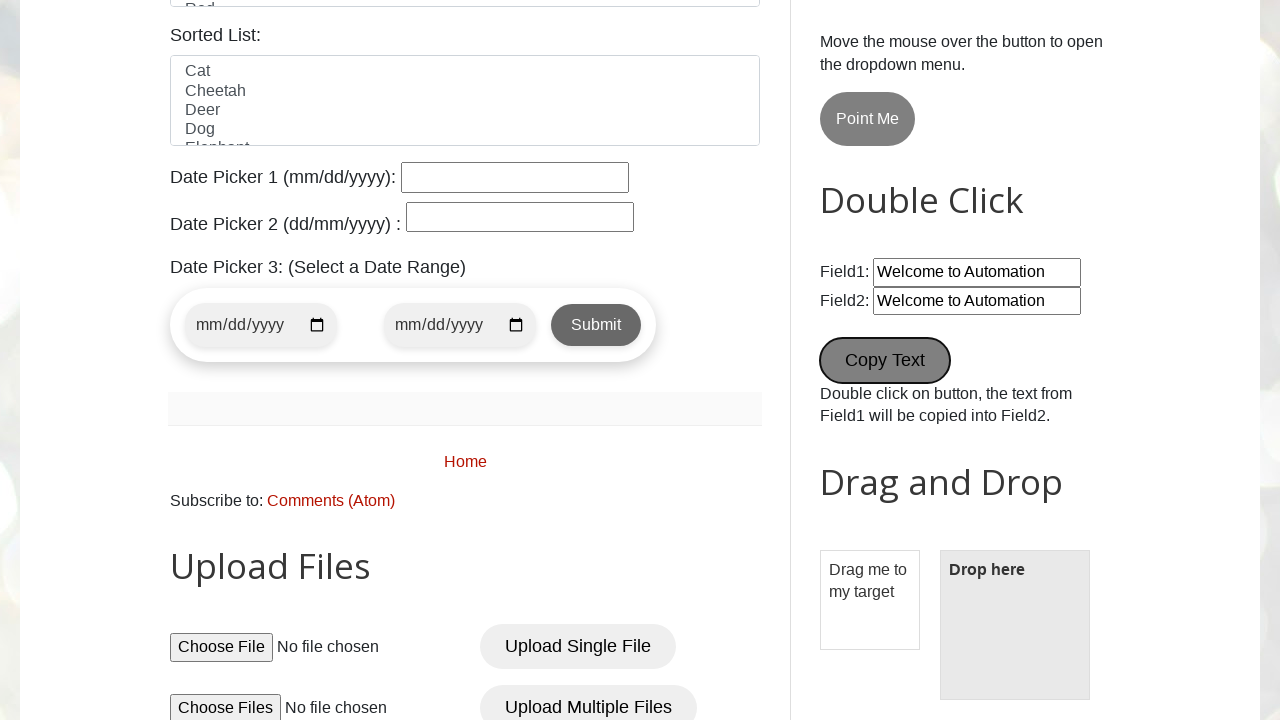

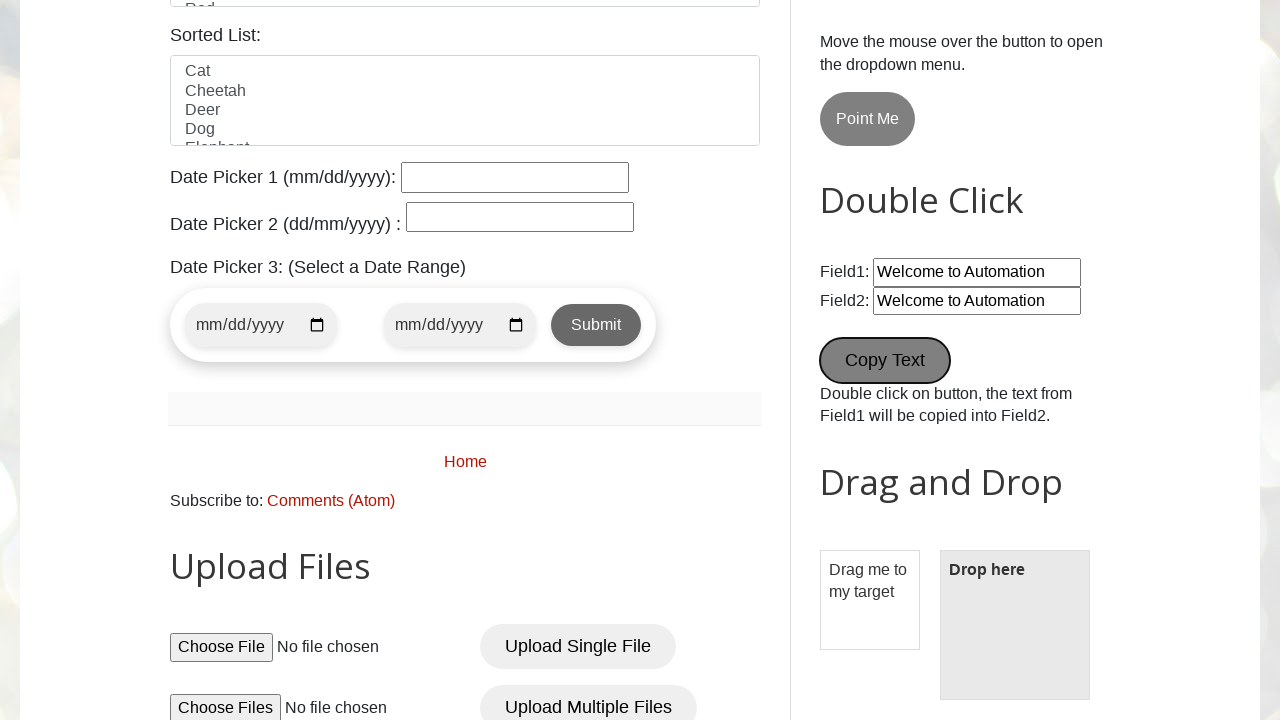